Tests JavaScript alert handling by clicking the alert button and accepting it

Starting URL: https://the-internet.herokuapp.com/javascript_alerts

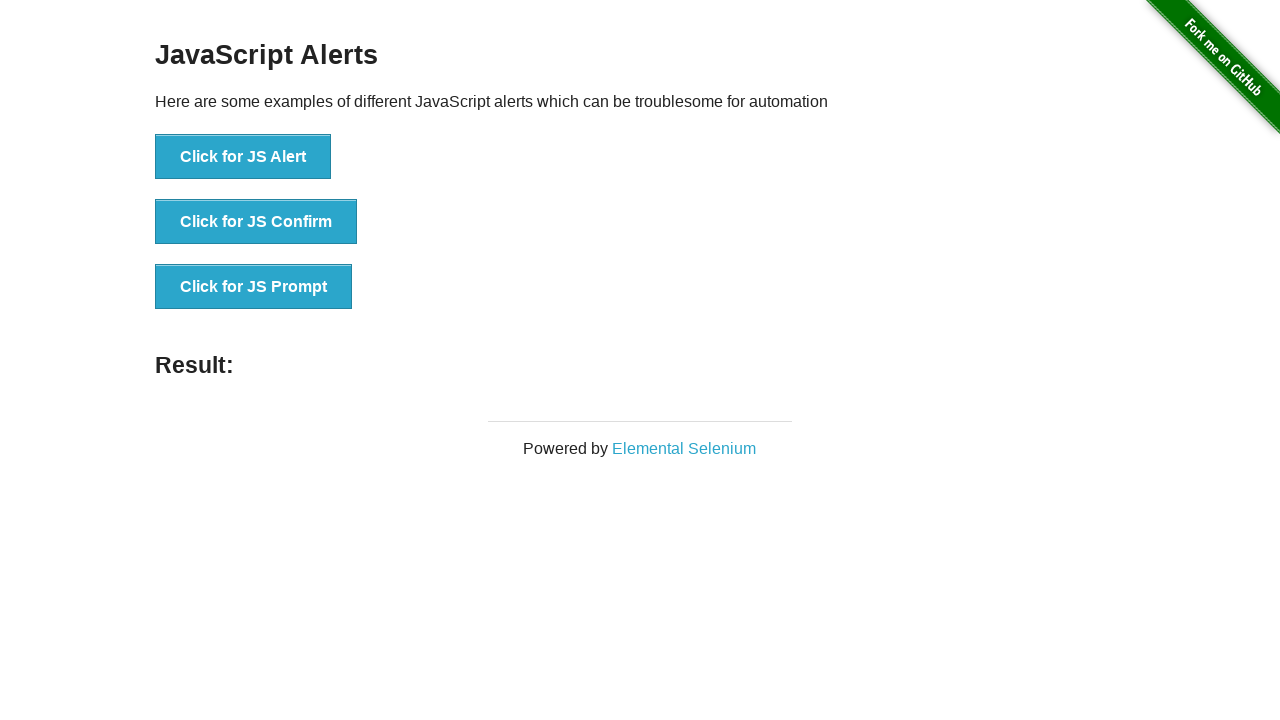

Clicked the JavaScript alert button at (243, 157) on xpath=//button[text()='Click for JS Alert']
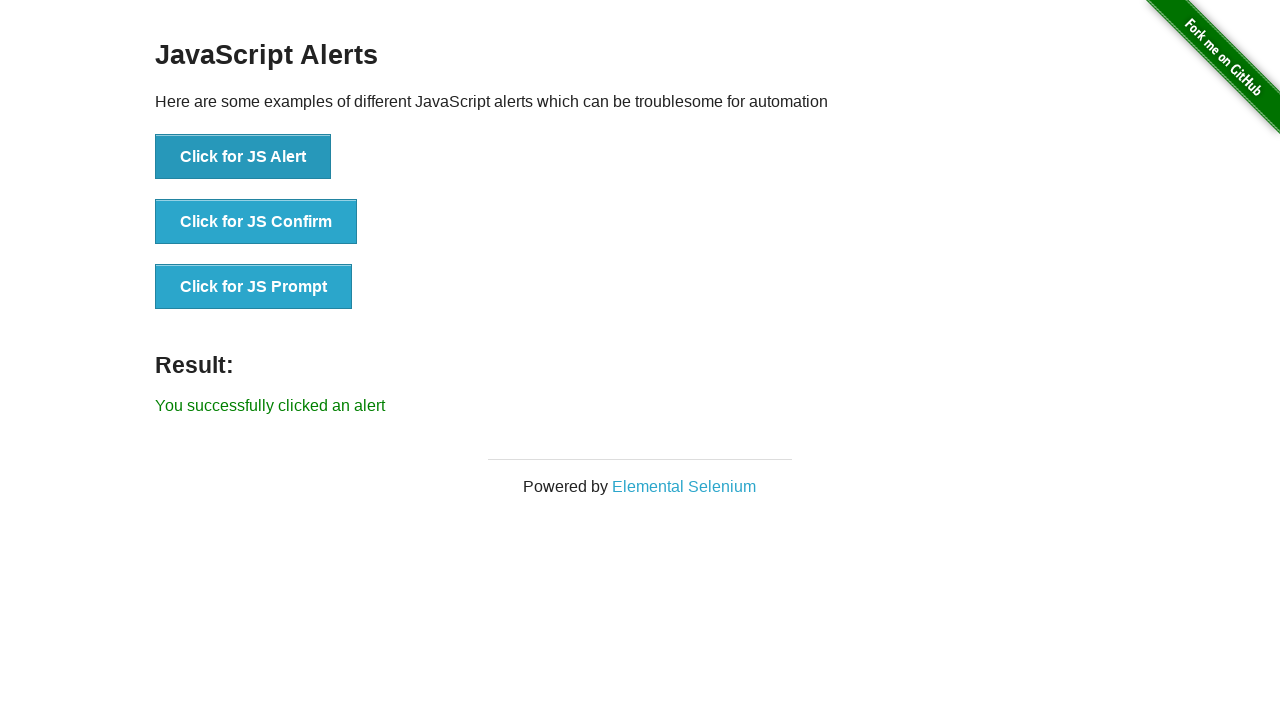

Set up dialog handler to accept alerts
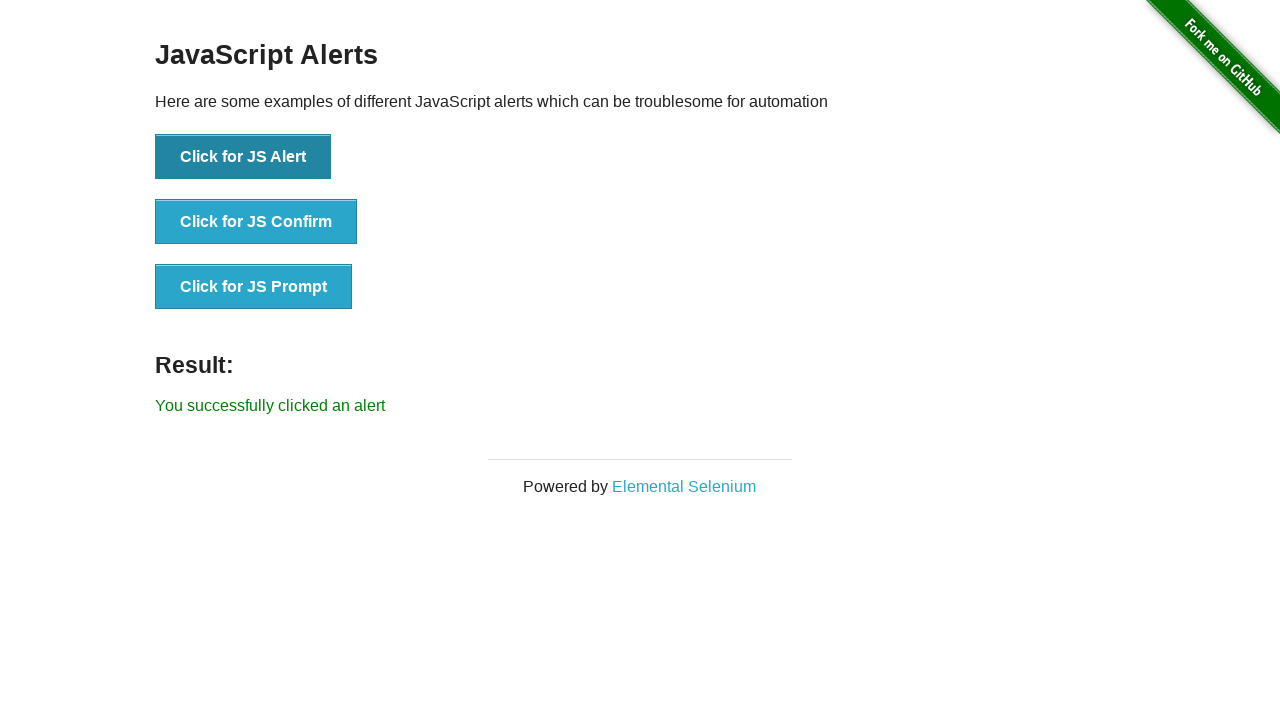

Verified success message 'You successfully clicked an alert' appeared
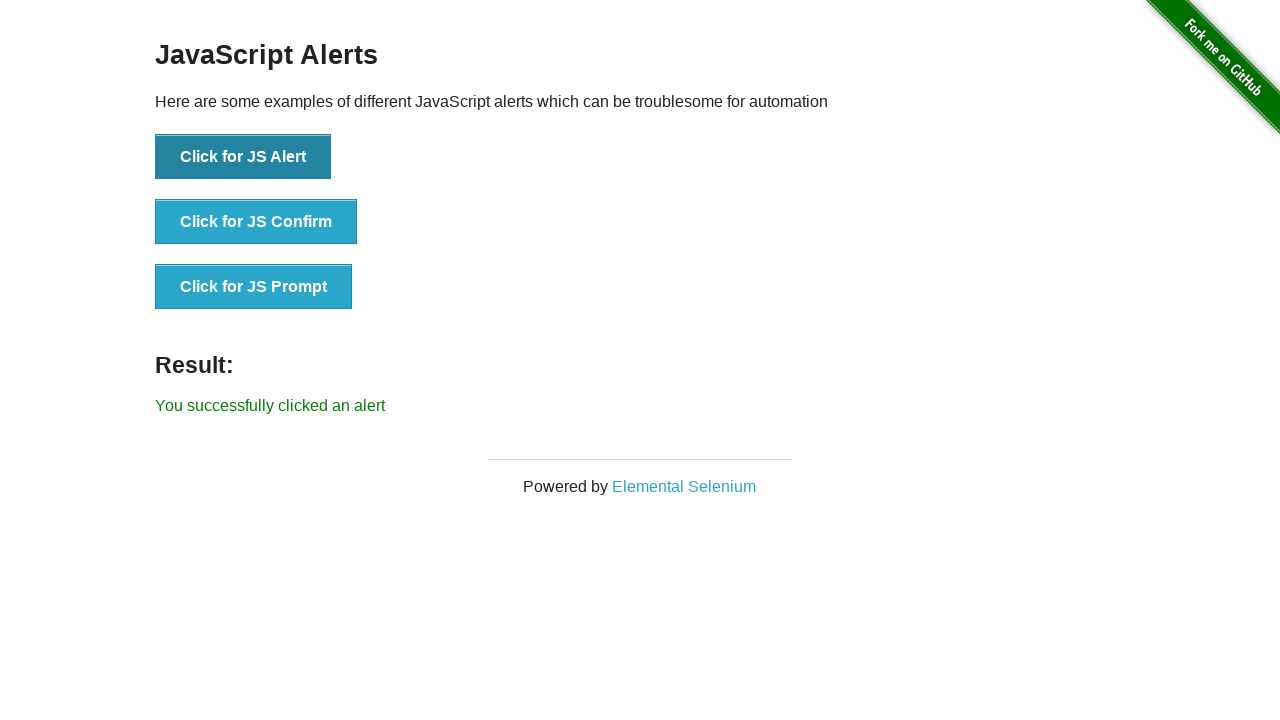

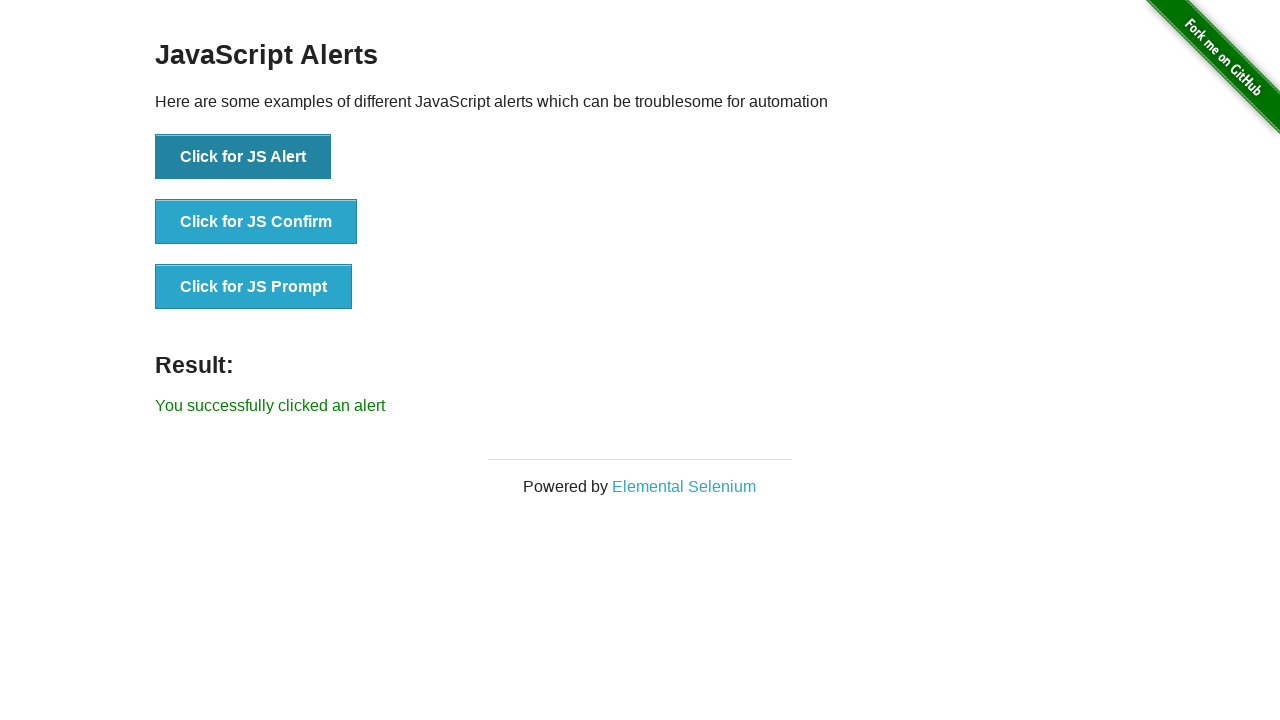